Clicks on the vacation link, verifies navigation, then navigates back to the homepage

Starting URL: https://blazedemo.com/index.php

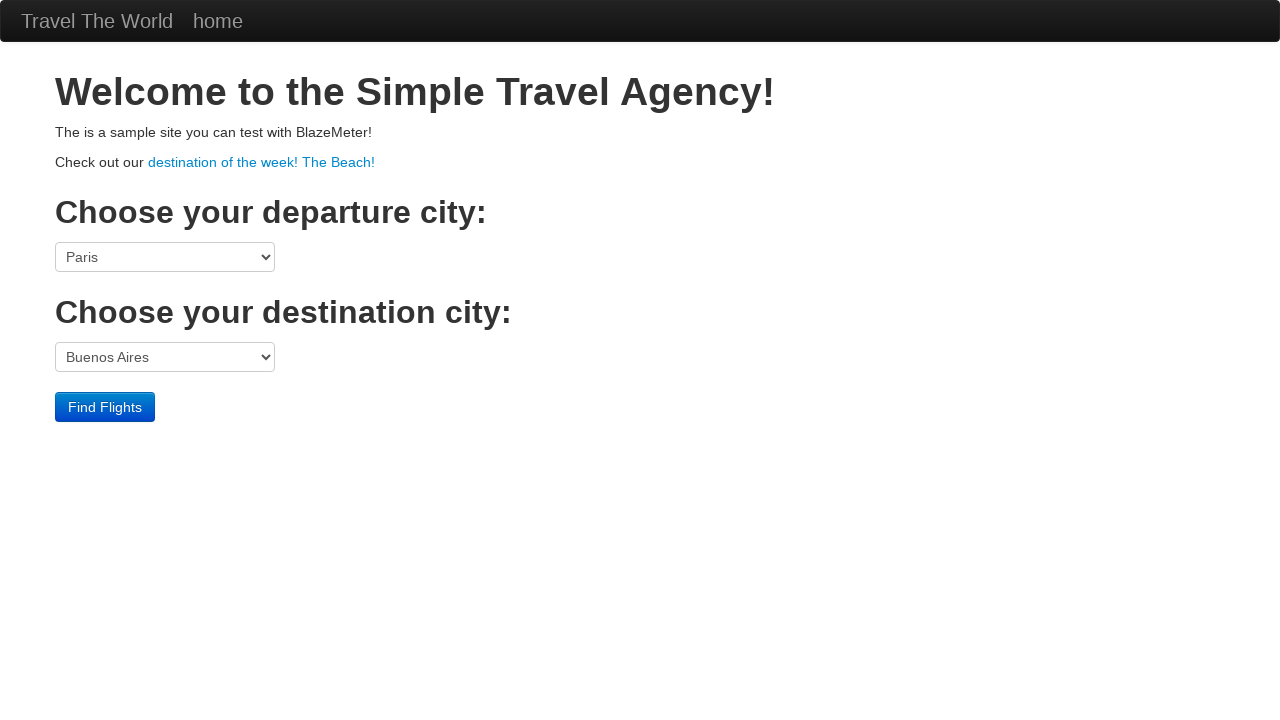

Clicked on the vacation link at (262, 162) on a[href='vacation.html']
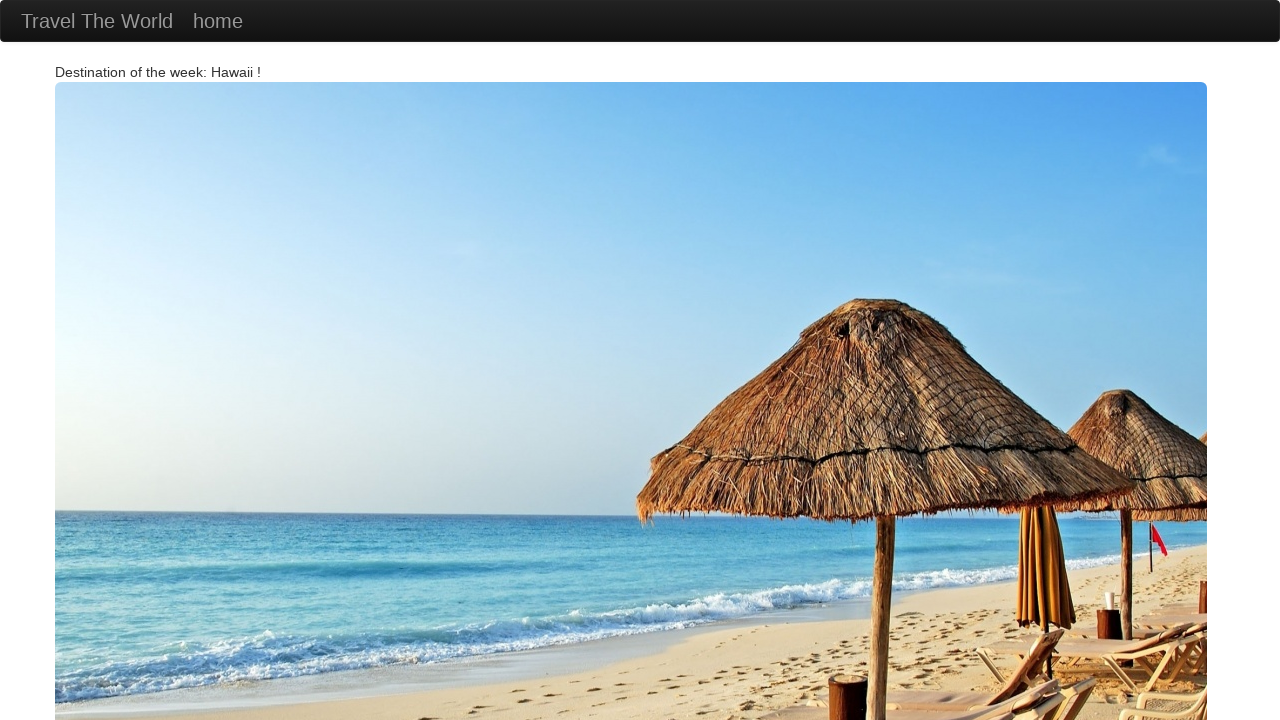

Waited for vacation page to load
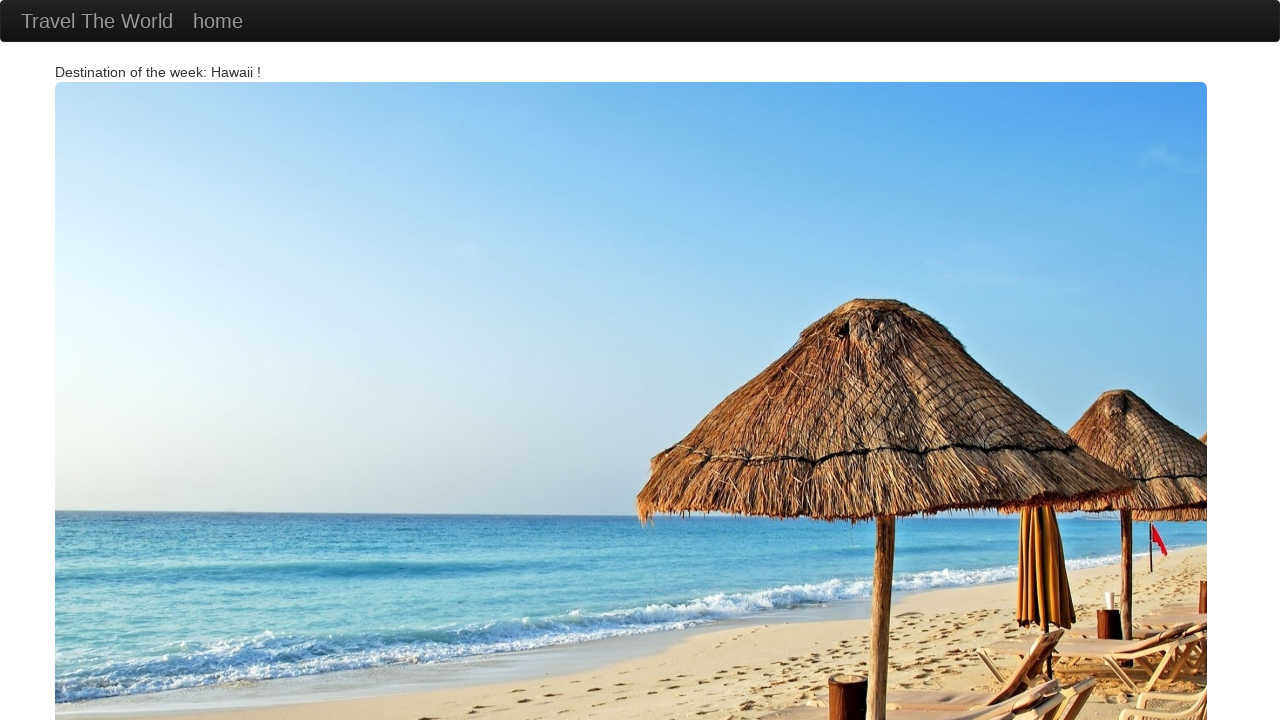

Retrieved page title: BlazeDemo - vacation
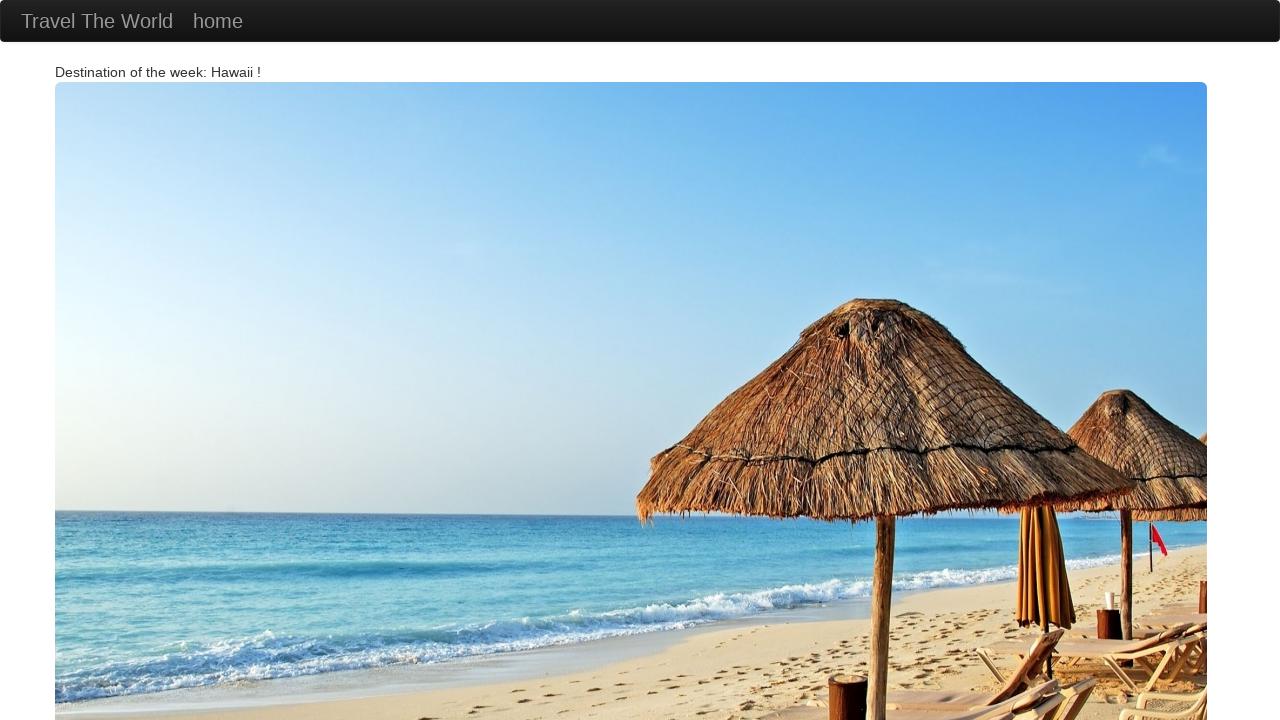

Navigated back to the homepage
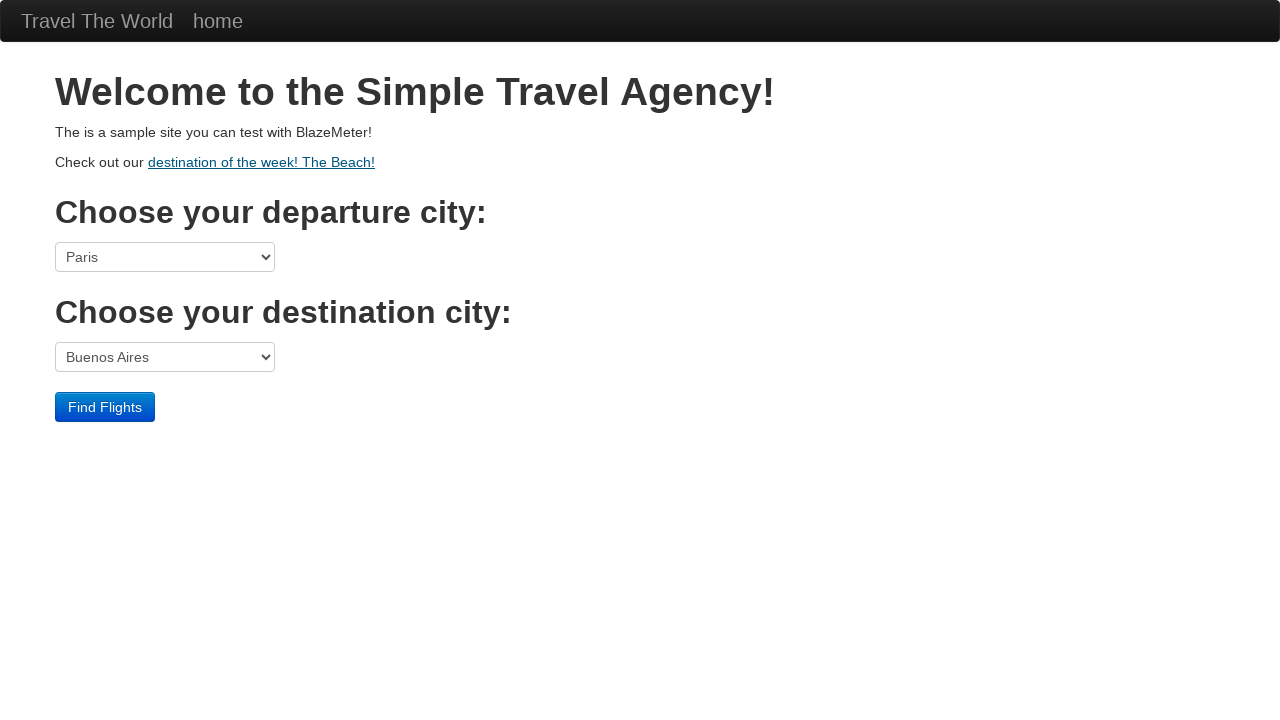

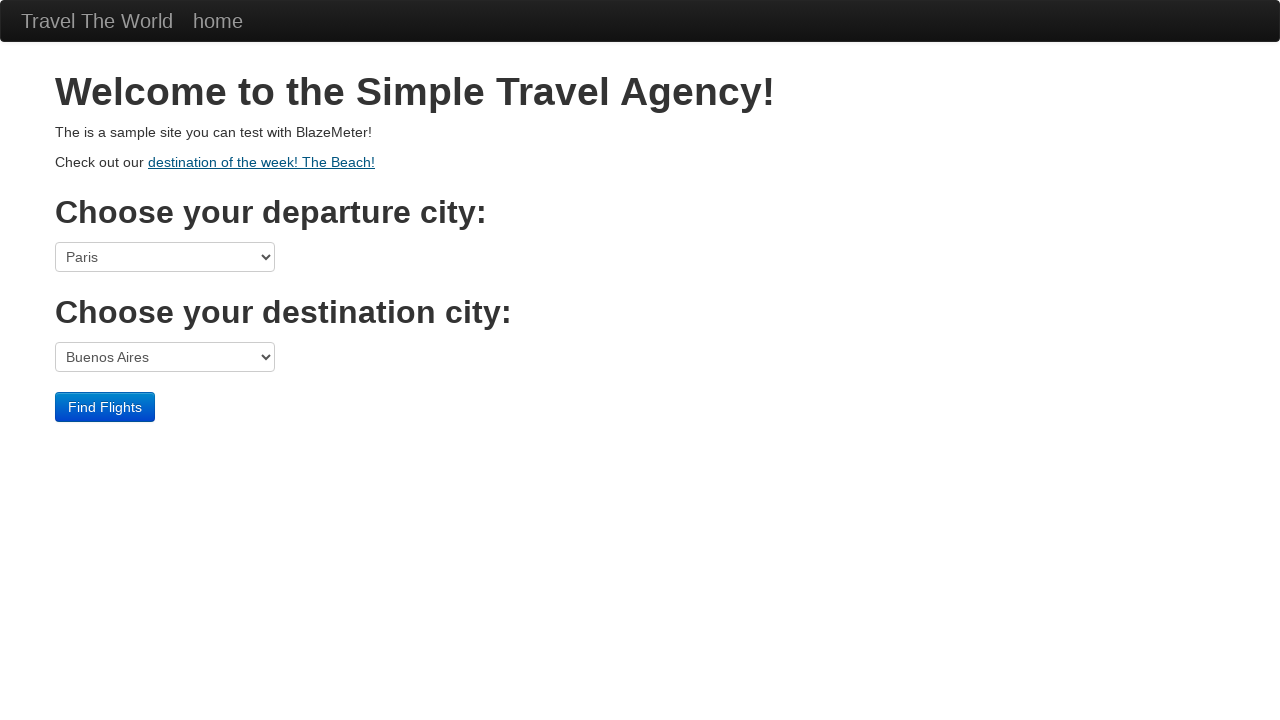